Opens the OrangeHRM login page, performs window maximize/minimize operations, and verifies the page title matches the expected value "OrangeHRM".

Starting URL: https://opensource-demo.orangehrmlive.com/web/index.php/auth/login

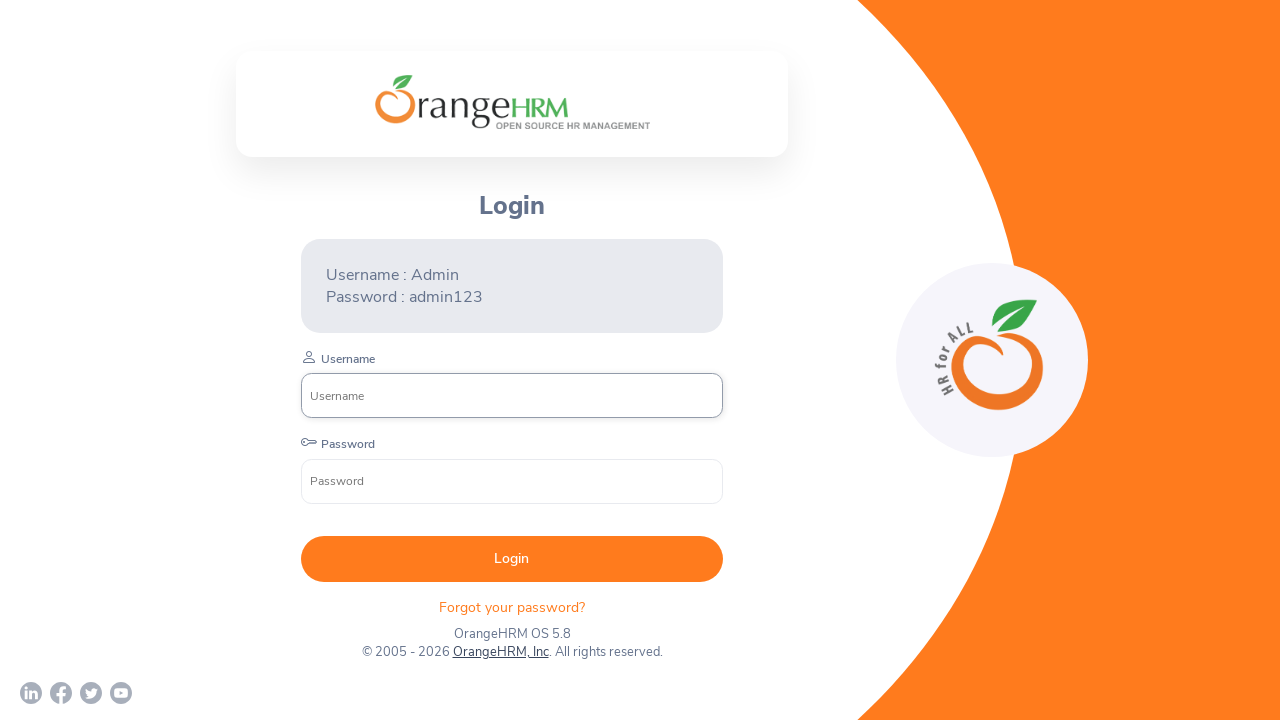

Set viewport to maximize size (1920x1080)
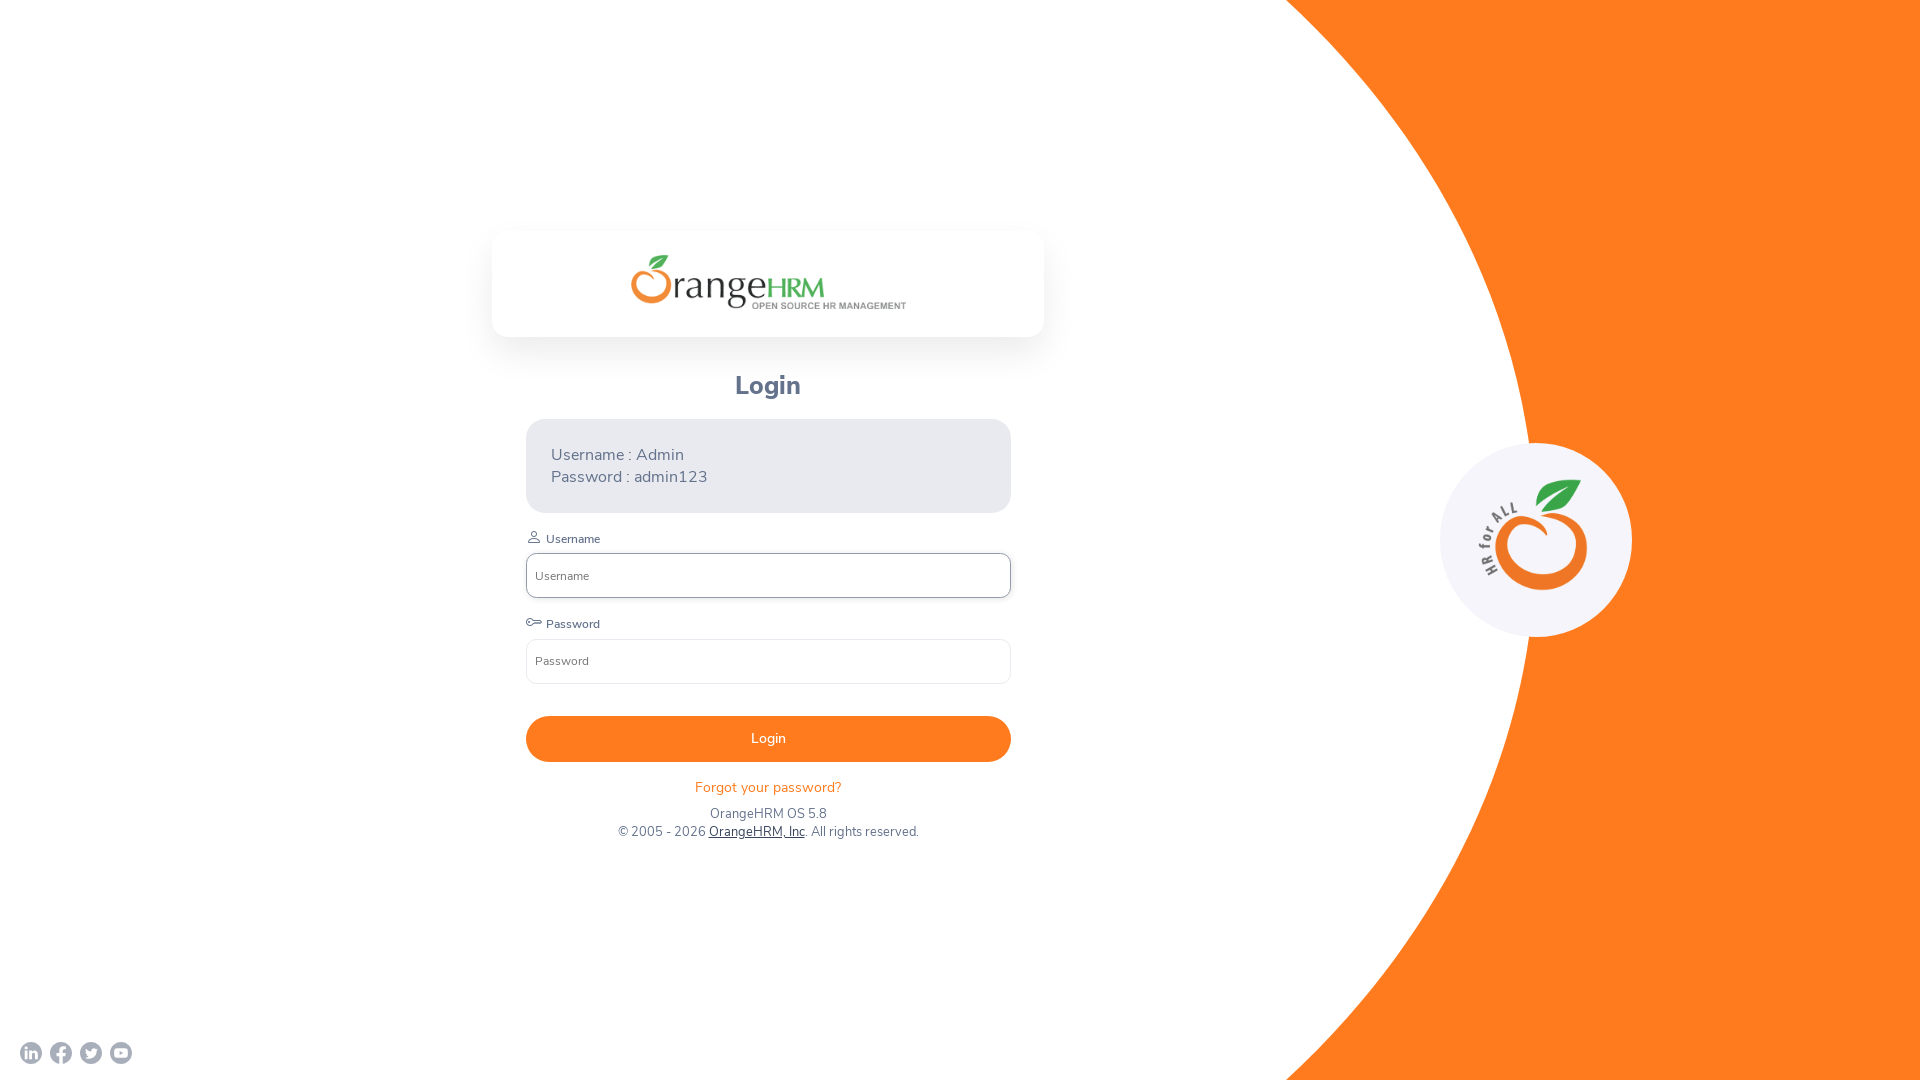

Waited for page to load (domcontentloaded state)
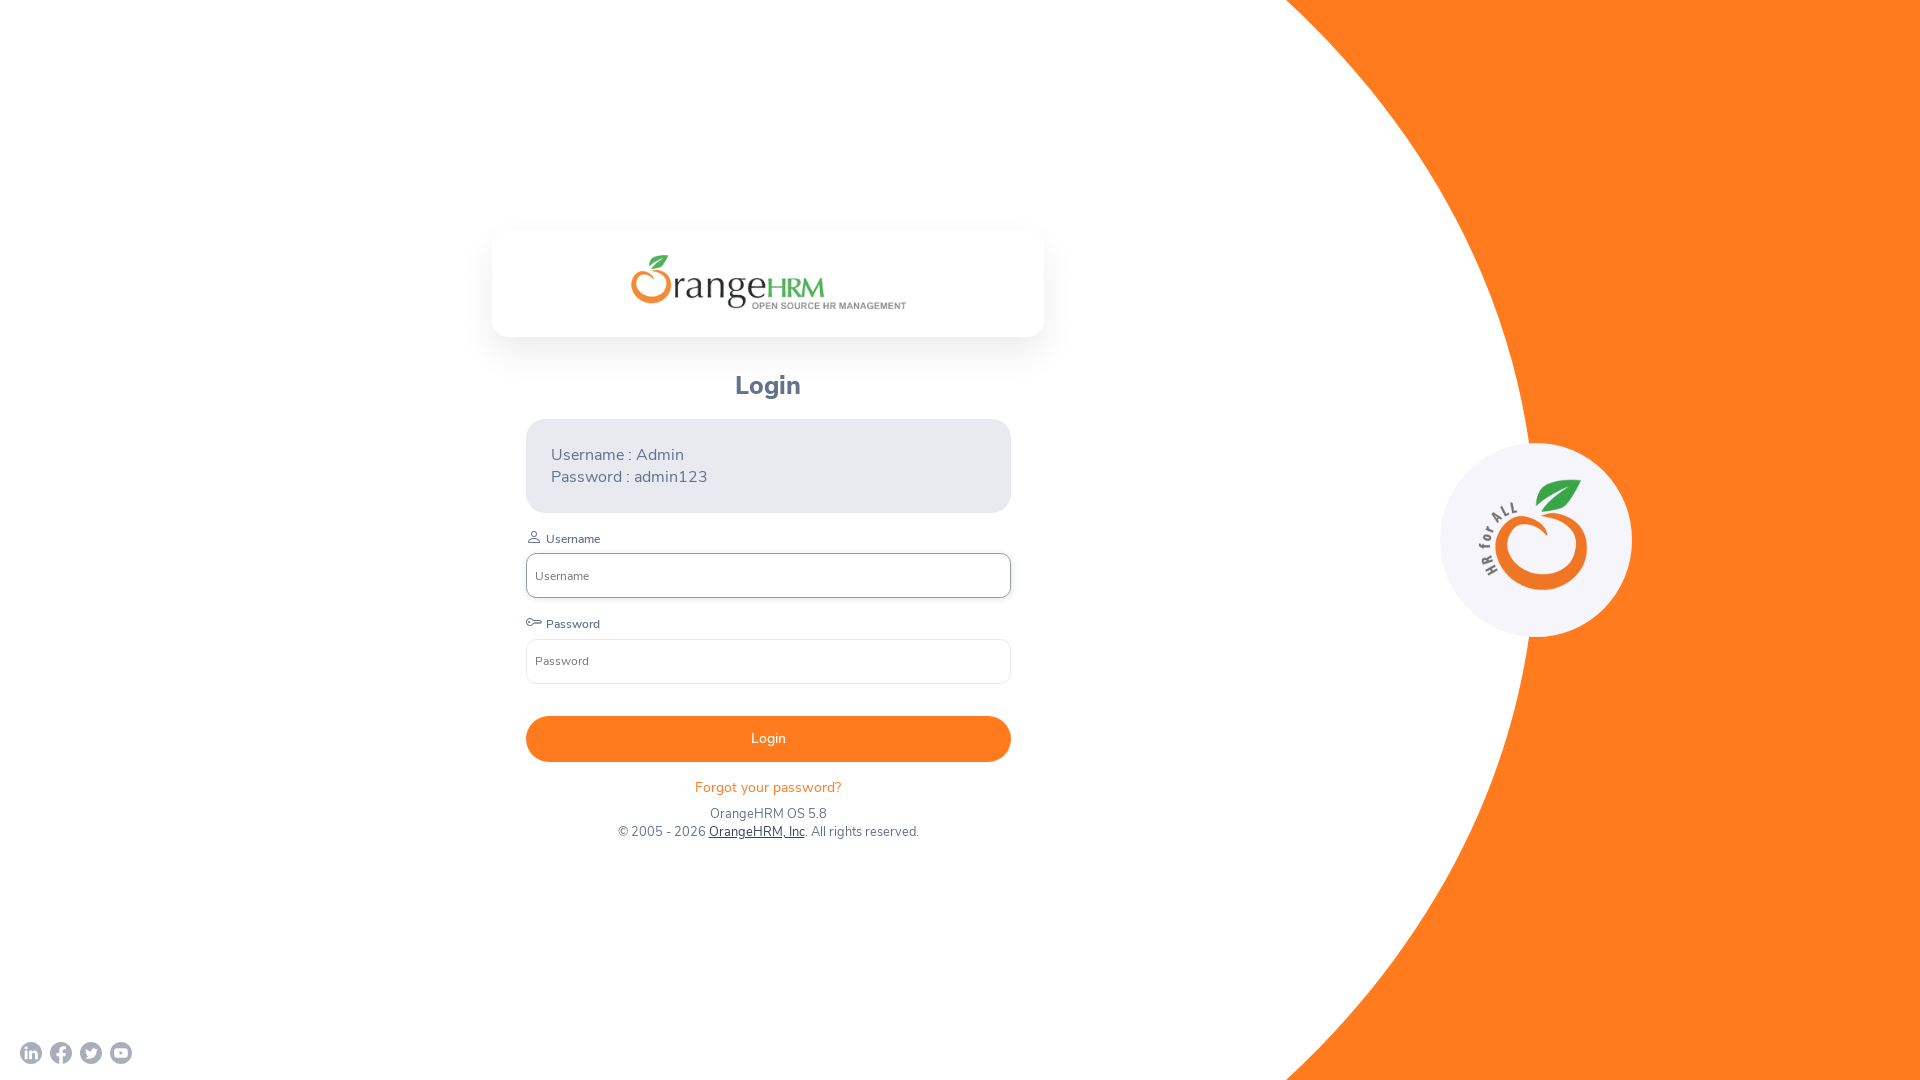

Set viewport to minimize size (800x600)
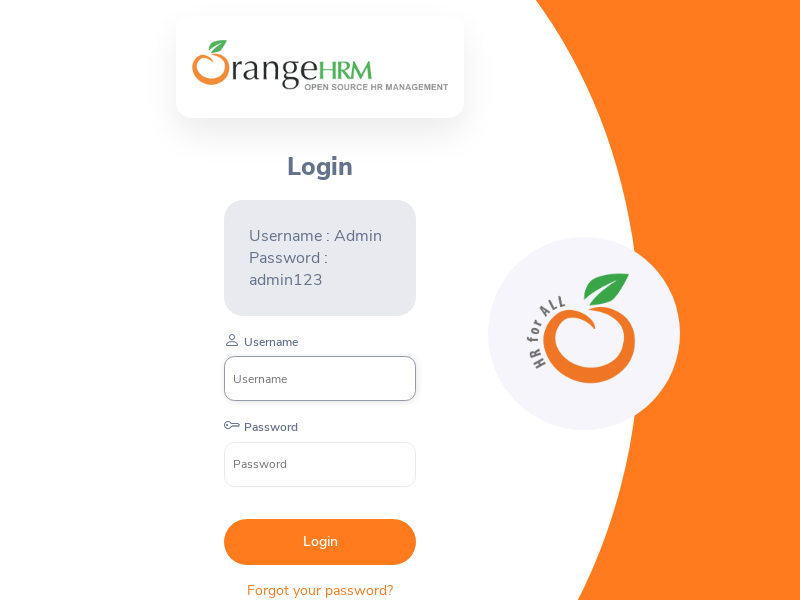

Retrieved page title: 'OrangeHRM'
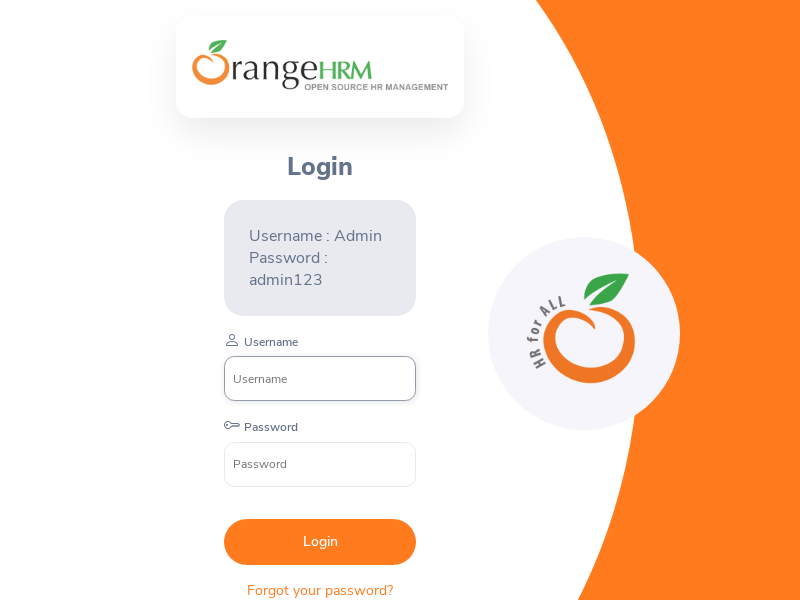

Verified page title contains 'OrangeHRM'
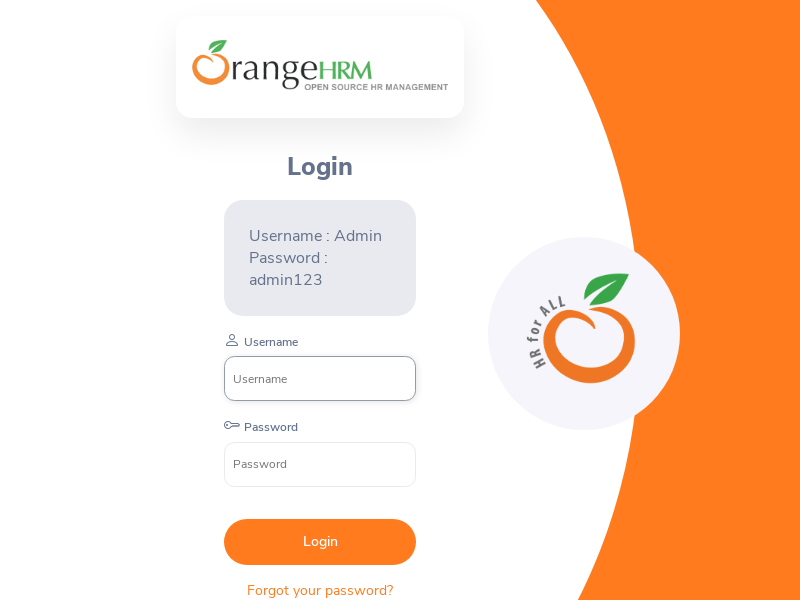

Retrieved current URL: 'https://opensource-demo.orangehrmlive.com/web/index.php/auth/login'
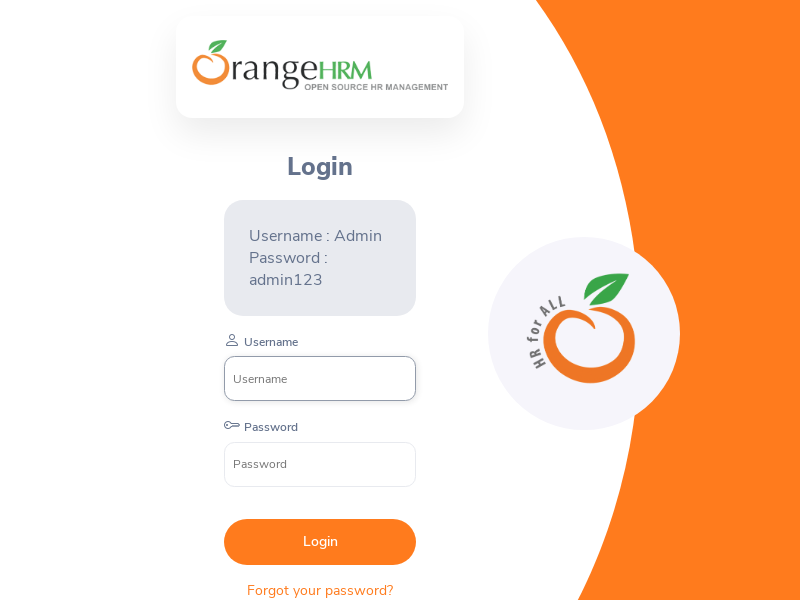

Verified URL contains 'orangehrmlive.com'
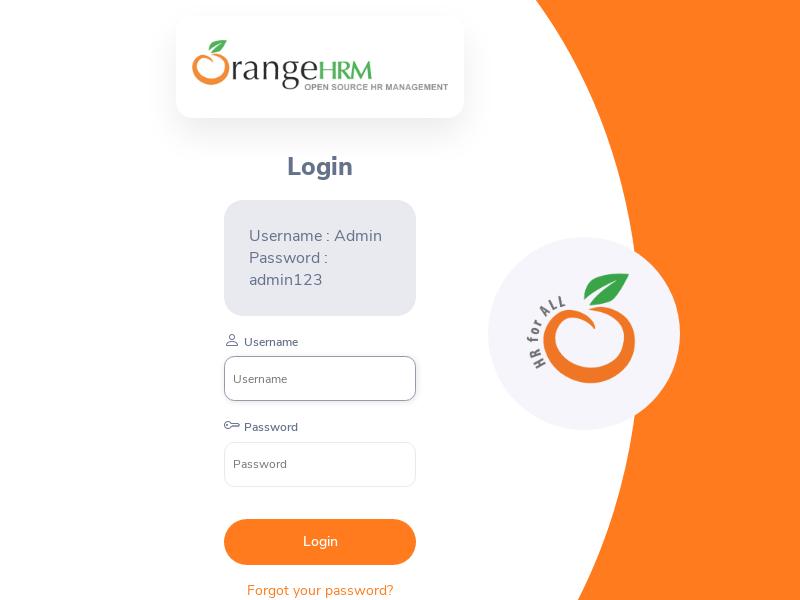

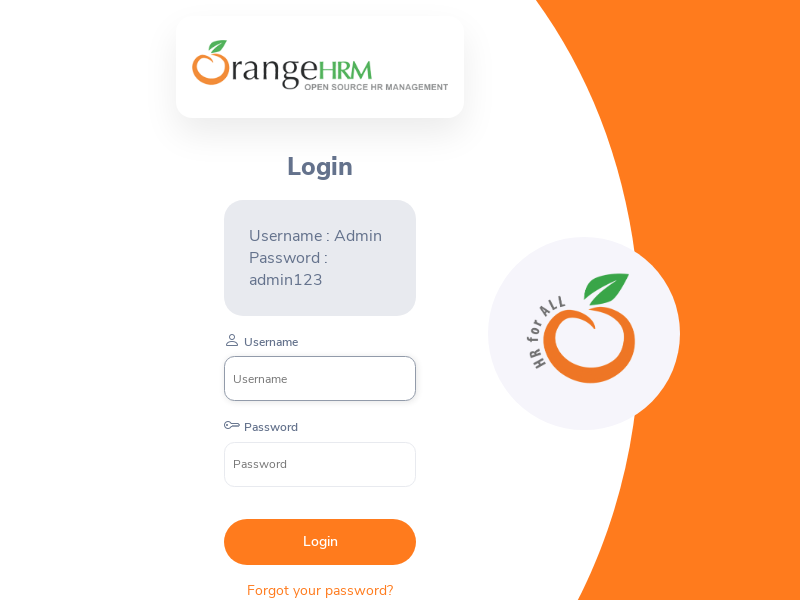